Tests that invalid email format is not permitted in the fan registration form

Starting URL: https://davi-vert.vercel.app/index.html

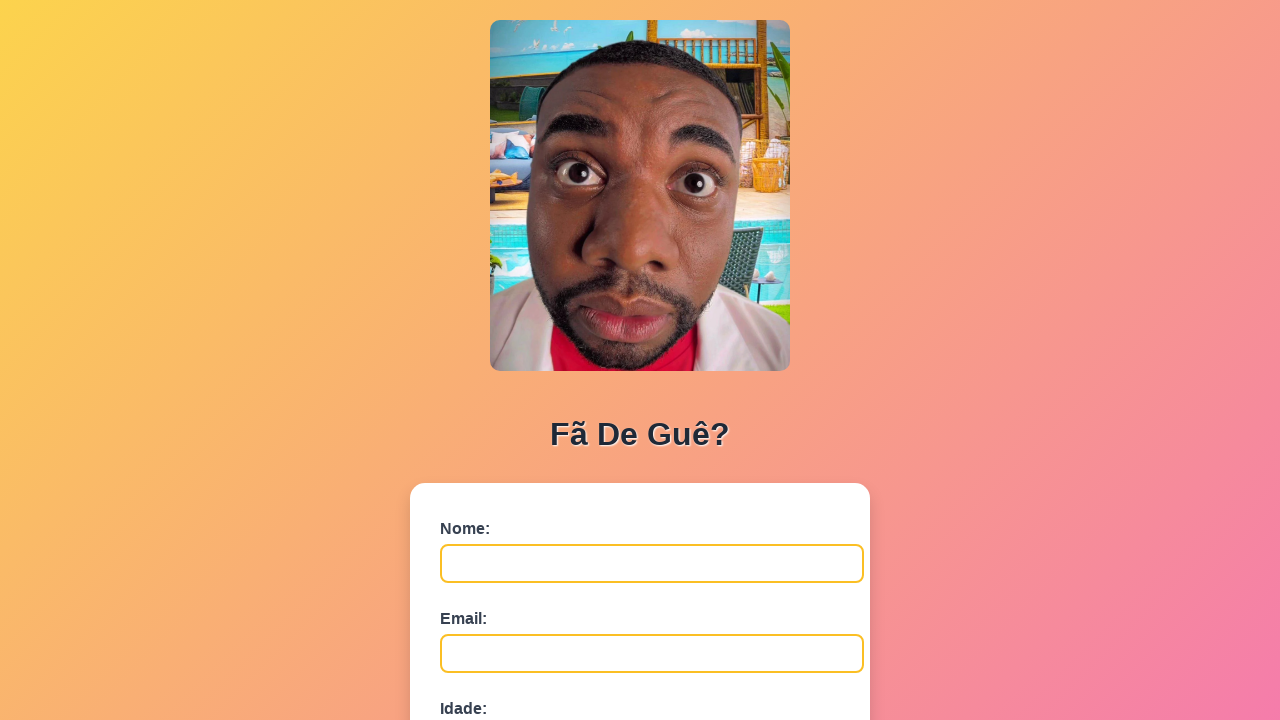

Filled name field with 'Email Ruim' on #nome
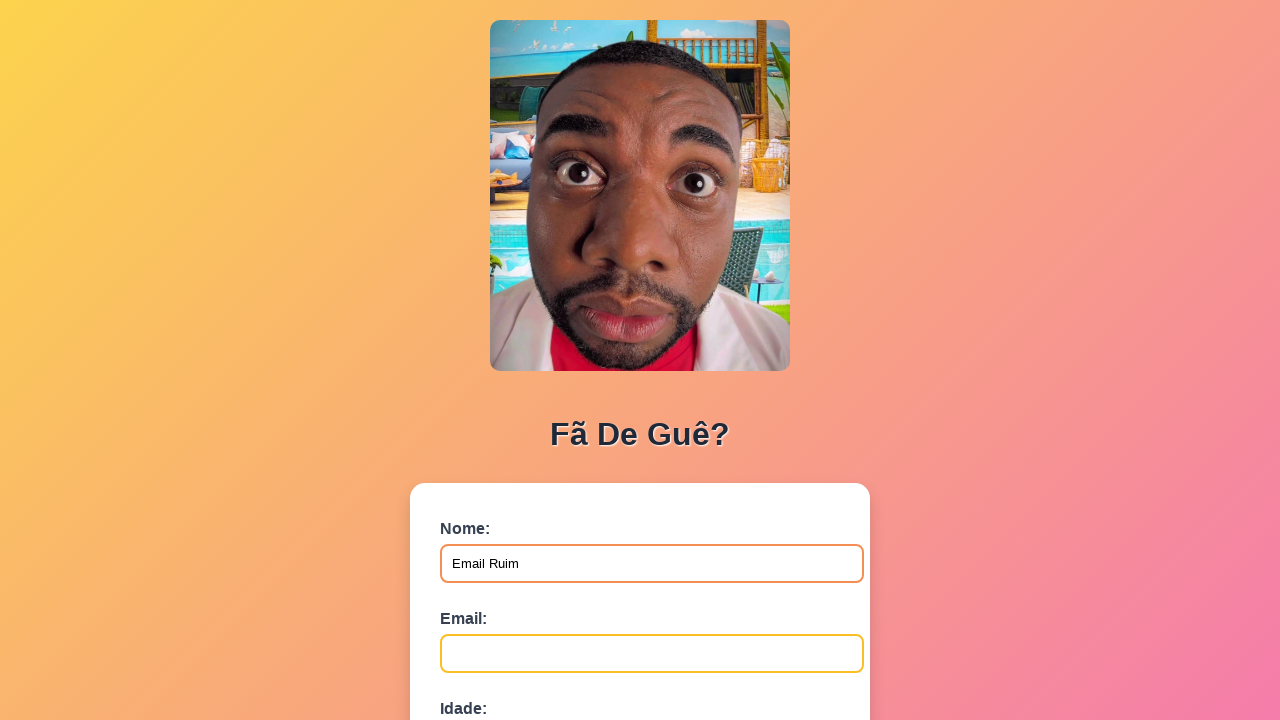

Filled email field with invalid format 'emailinvalido' on #email
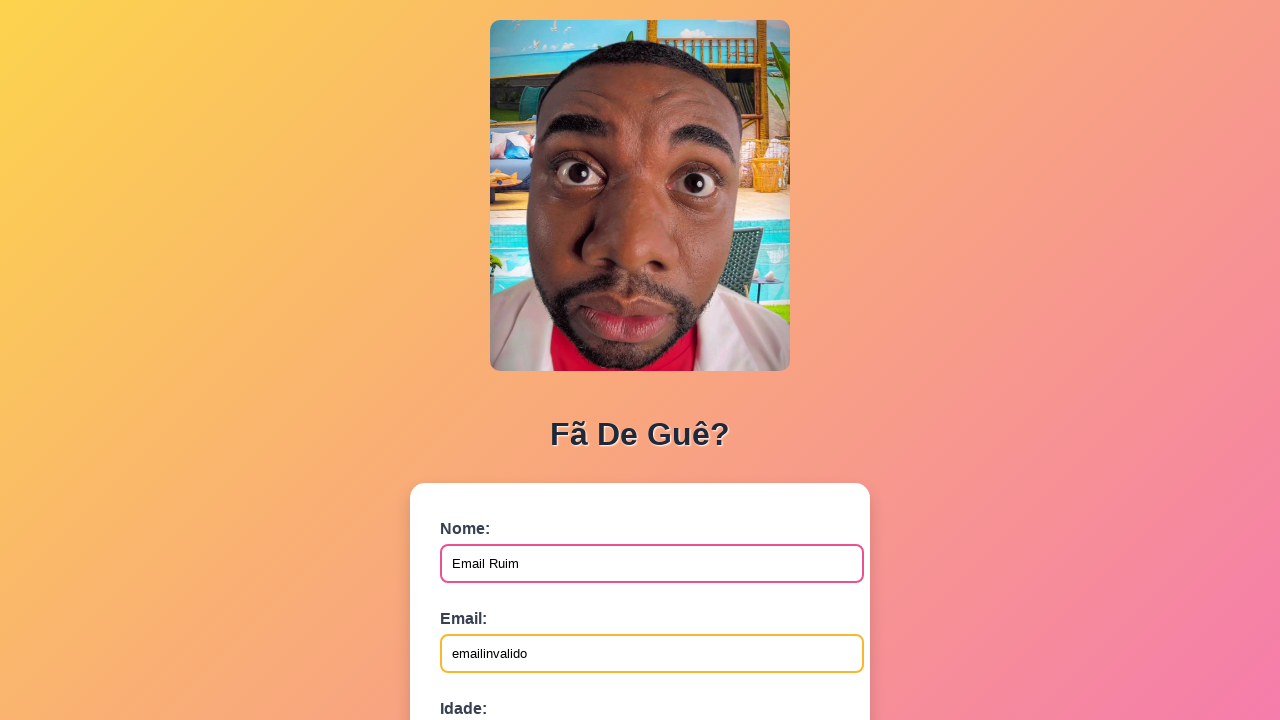

Filled age field with '30' on #idade
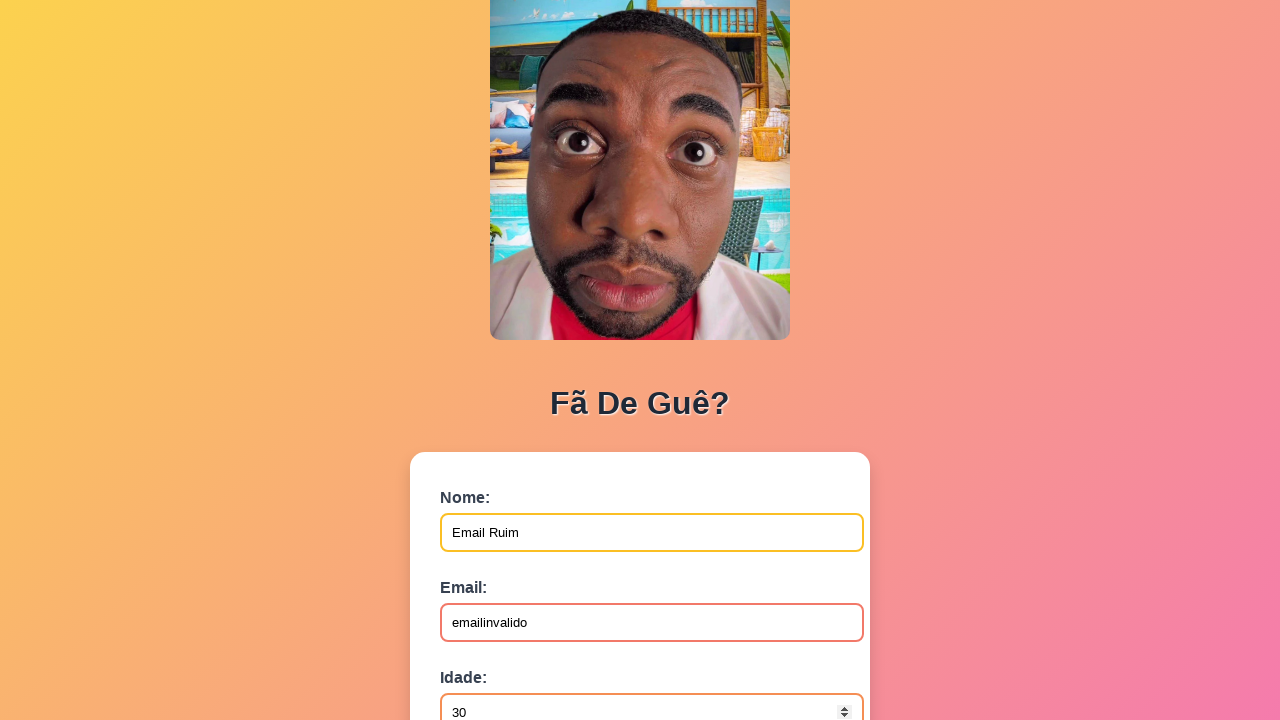

Clicked submit button to submit fan registration form at (490, 569) on button[type='submit']
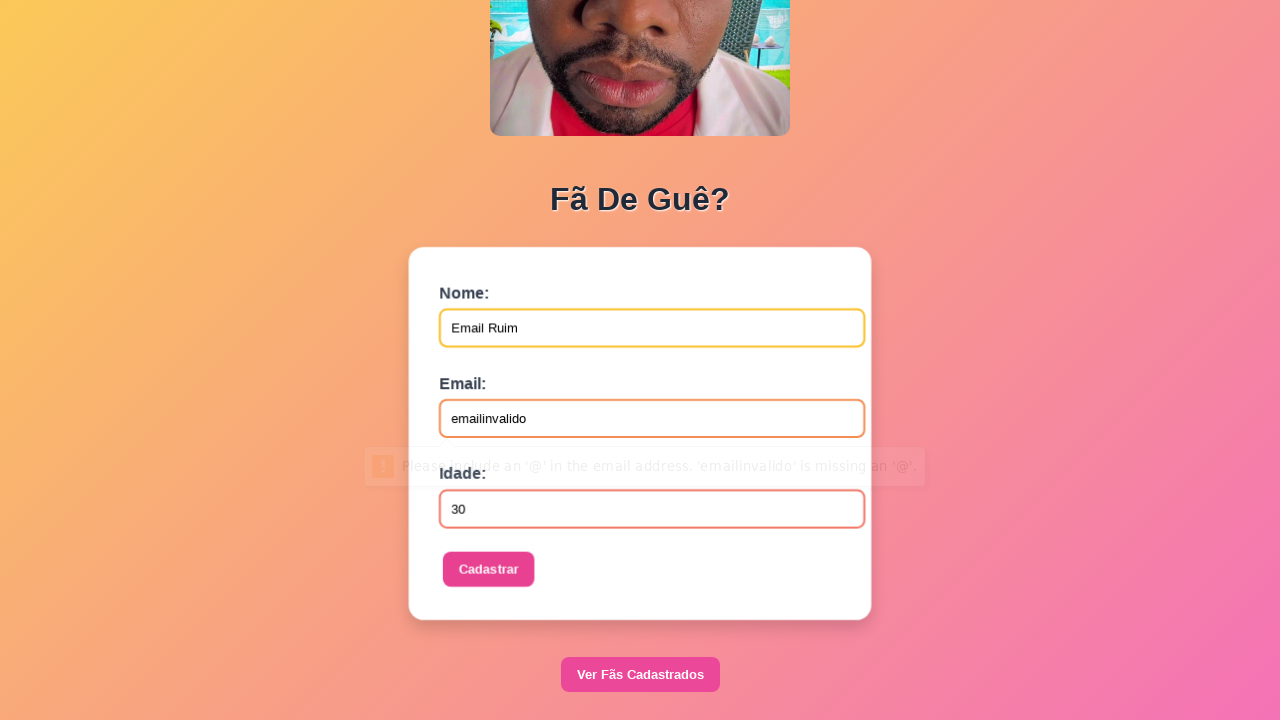

Waited for form processing to complete
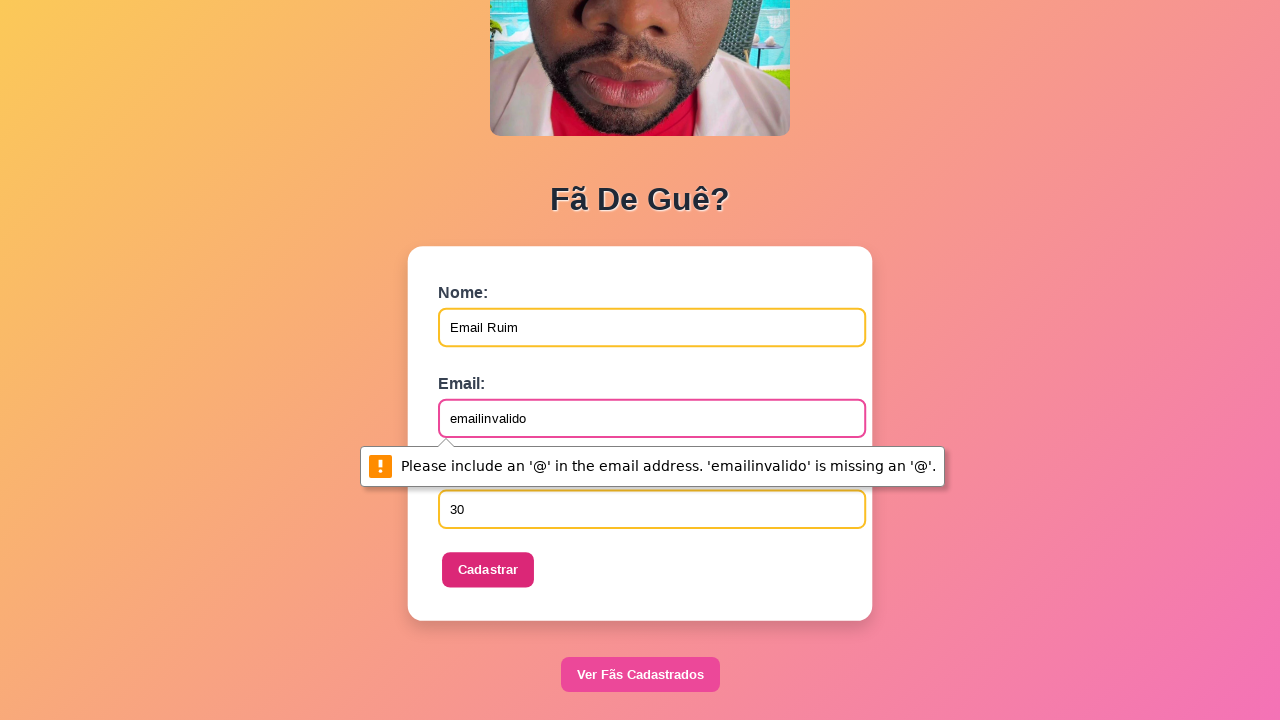

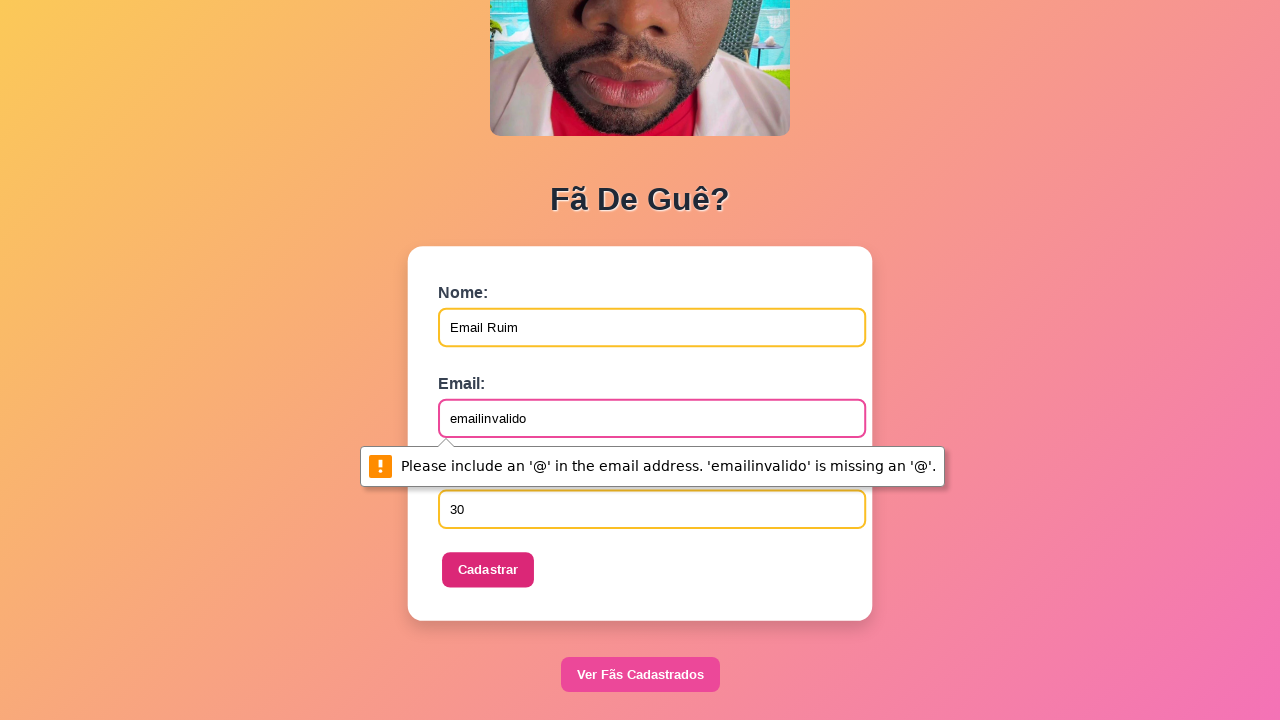